Tests browser window/tab functionality by clicking a button to open a new tab, switching to it, and verifying the content displayed

Starting URL: https://demoqa.com/browser-windows

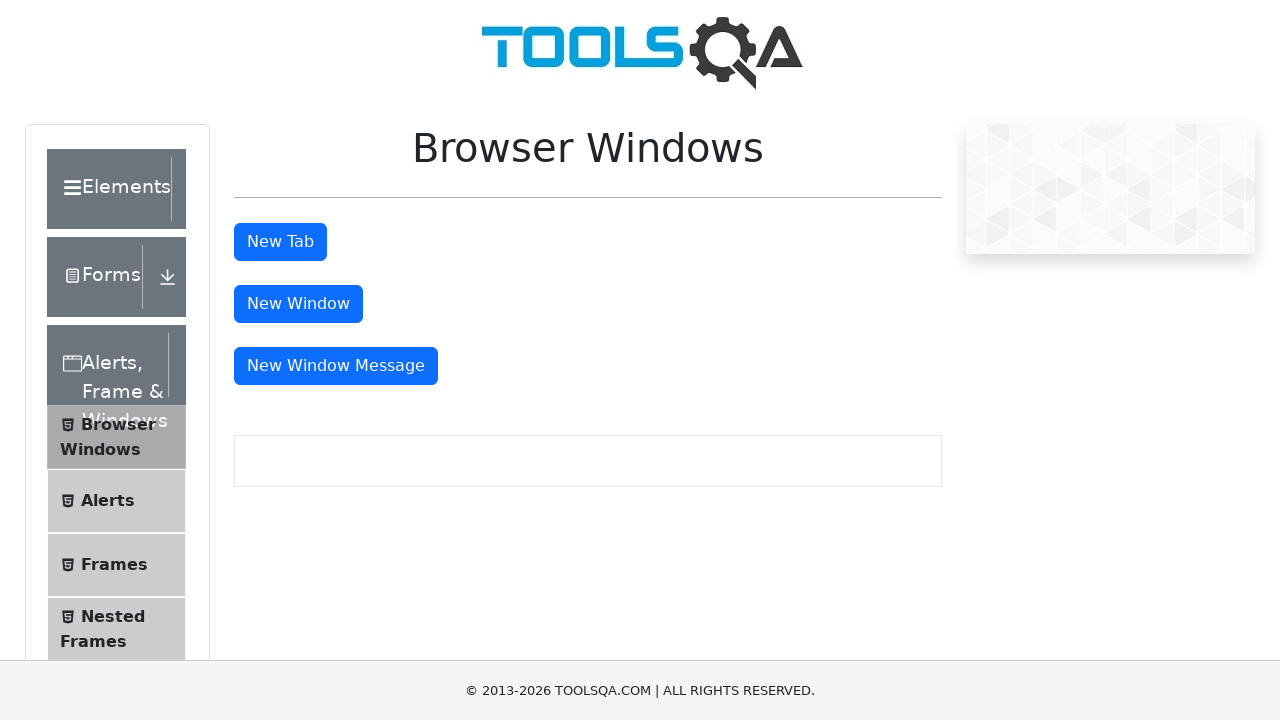

Clicked 'New Tab' button to open a new tab at (280, 242) on #tabButton
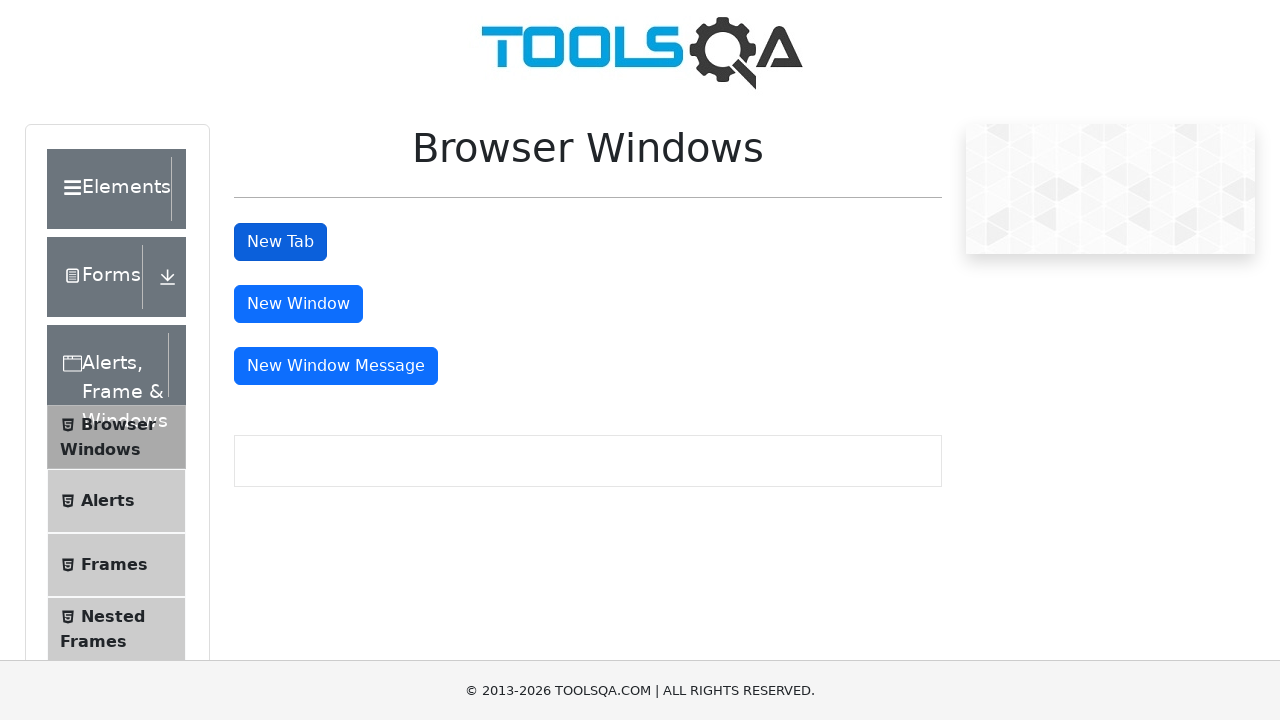

Waited for new tab to open
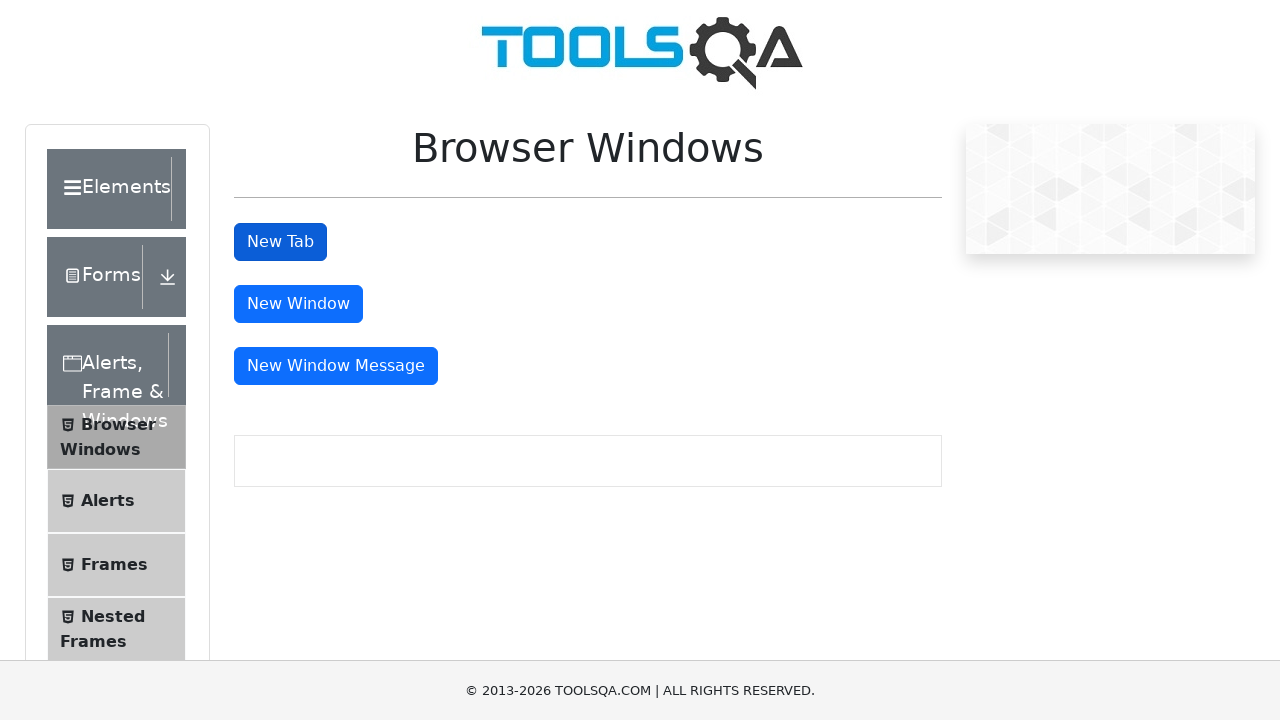

Identified the newly opened tab
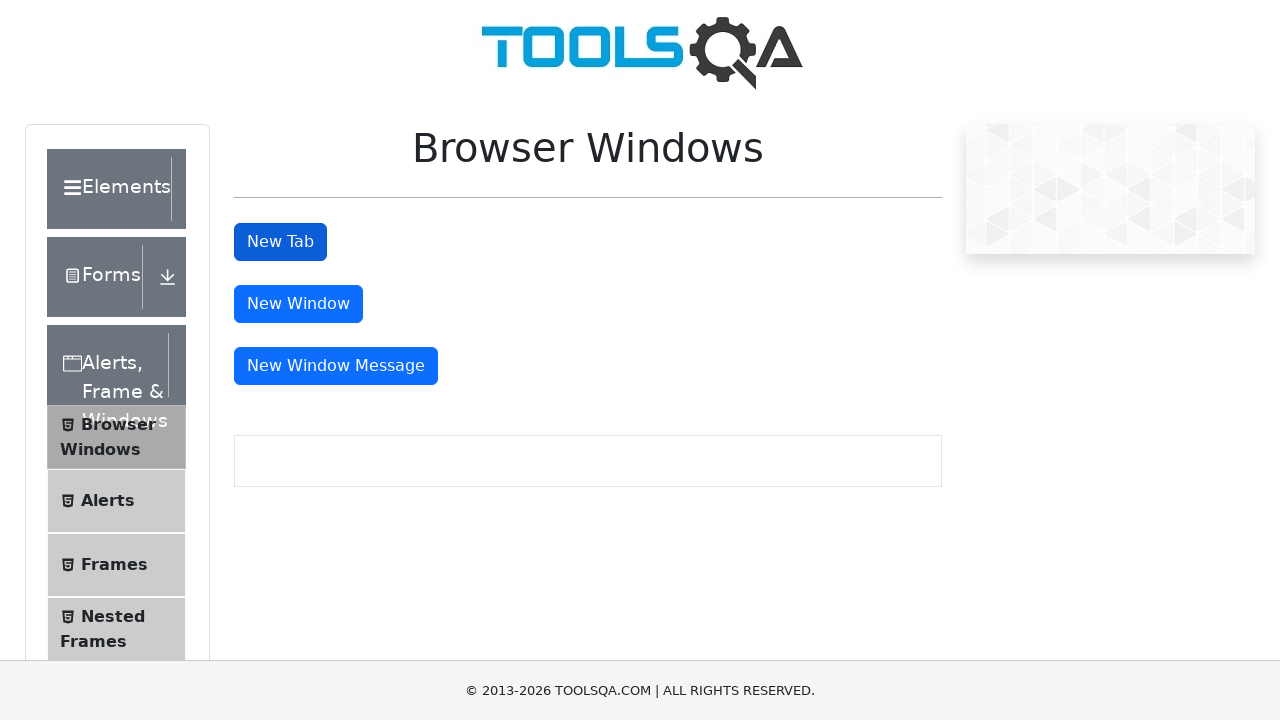

Switched context to the new tab
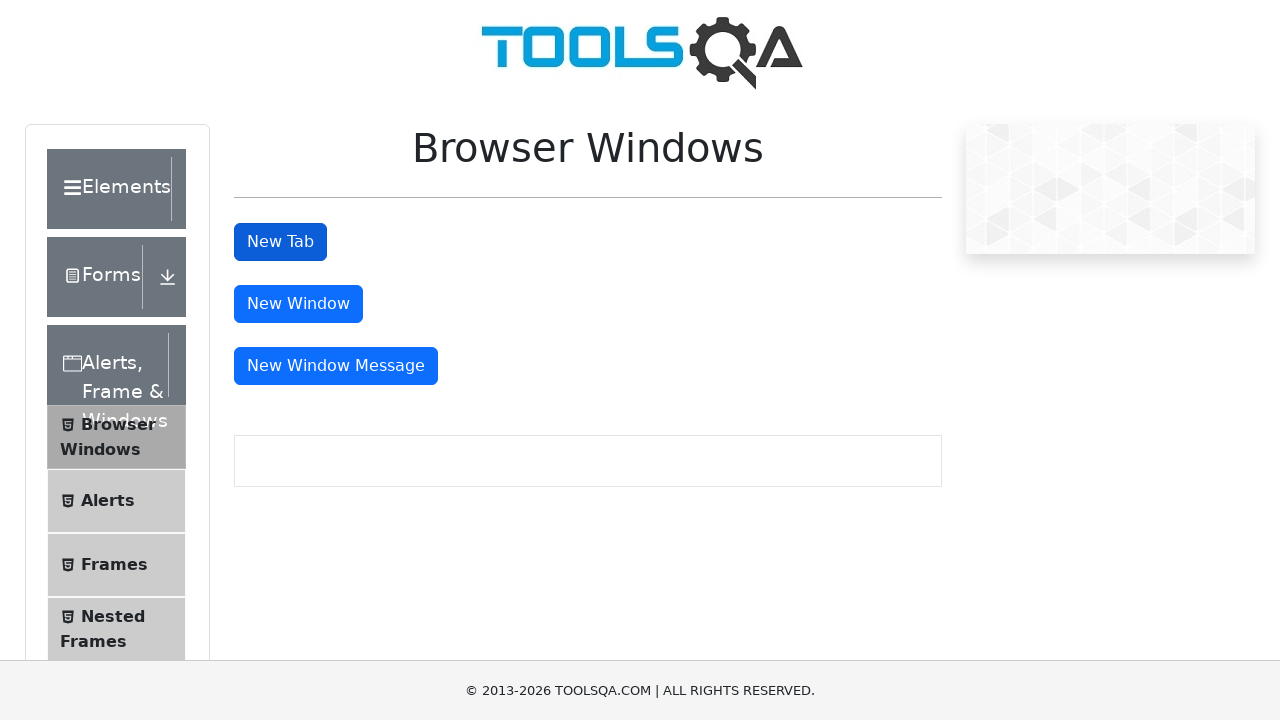

Located the heading element in the new tab
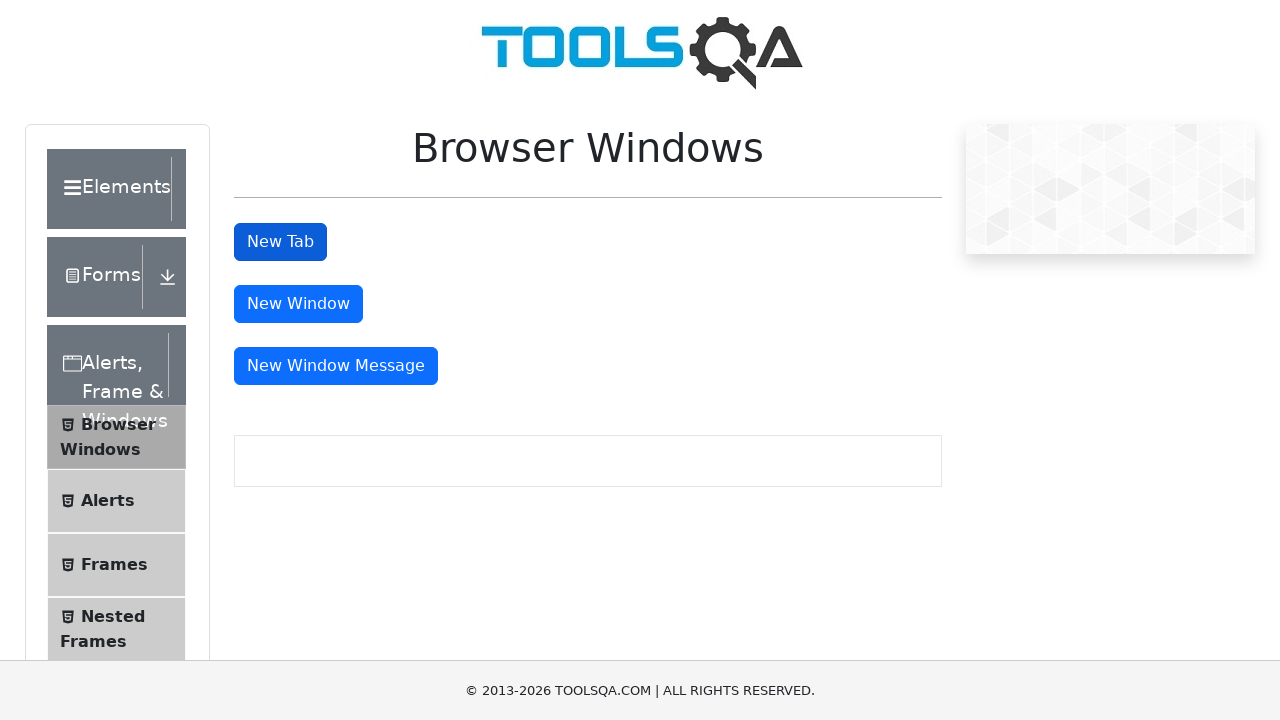

Verified heading text matches expected content: 'This is a sample page'
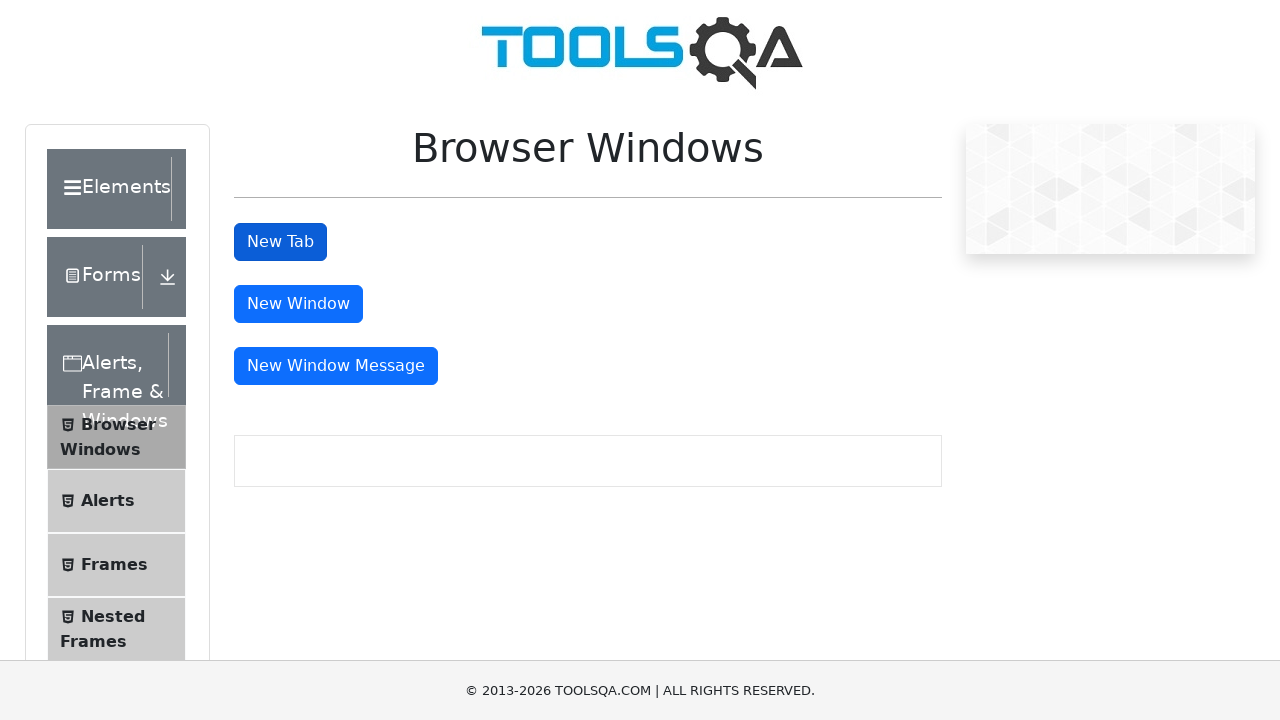

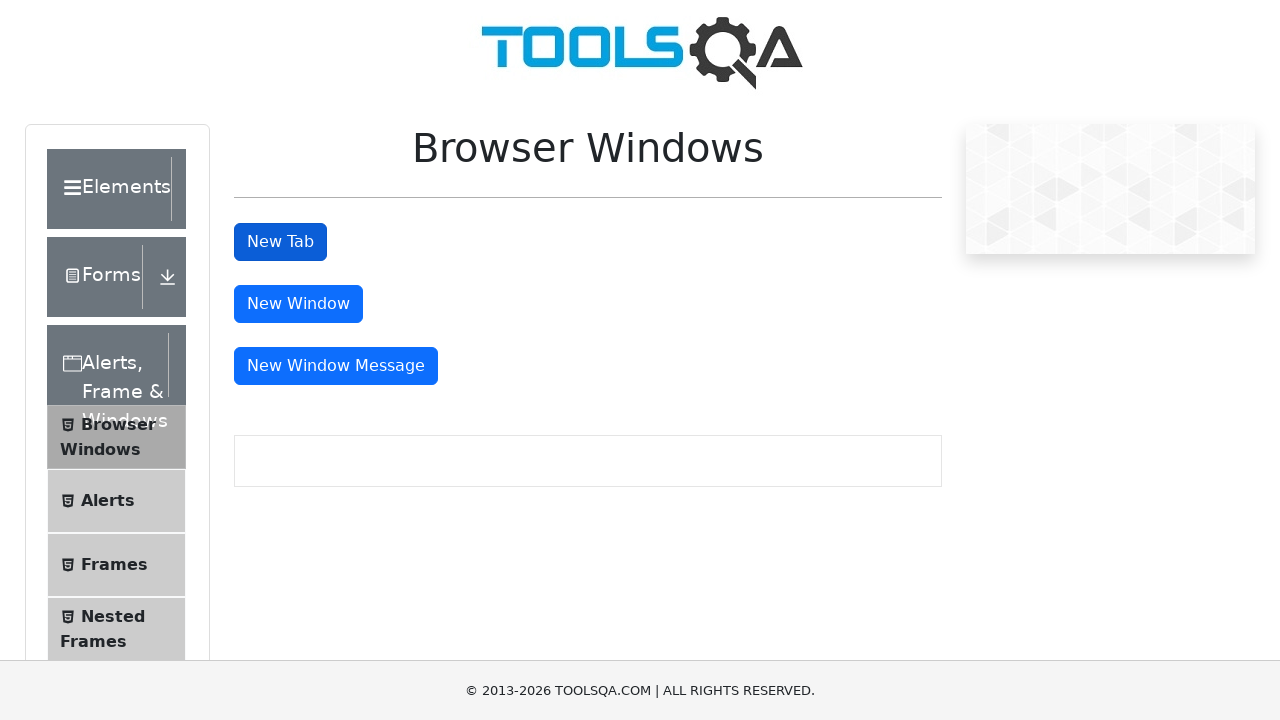